Tests a slow calculator web application by setting a delay value, clicking calculator buttons to perform 7+8, and verifying the result equals 15

Starting URL: https://bonigarcia.dev/selenium-webdriver-java/slow-calculator.html

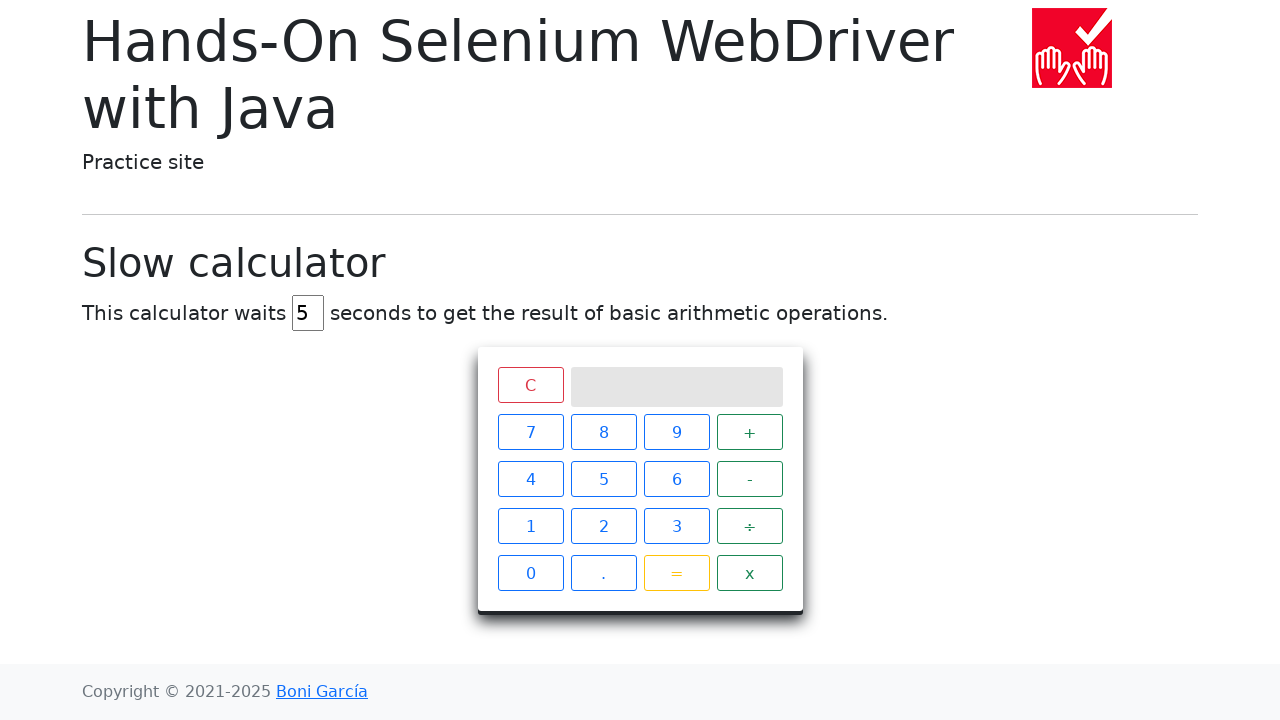

Cleared the delay input field on #delay
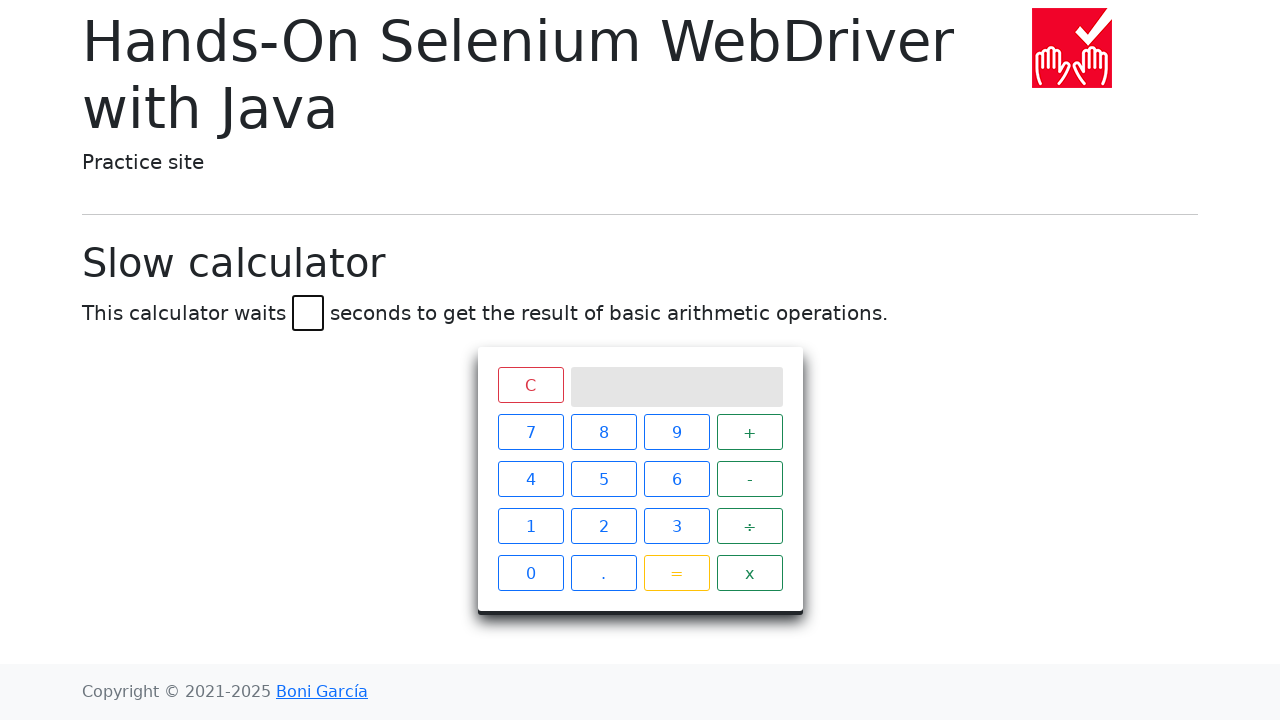

Set delay value to 45 seconds on #delay
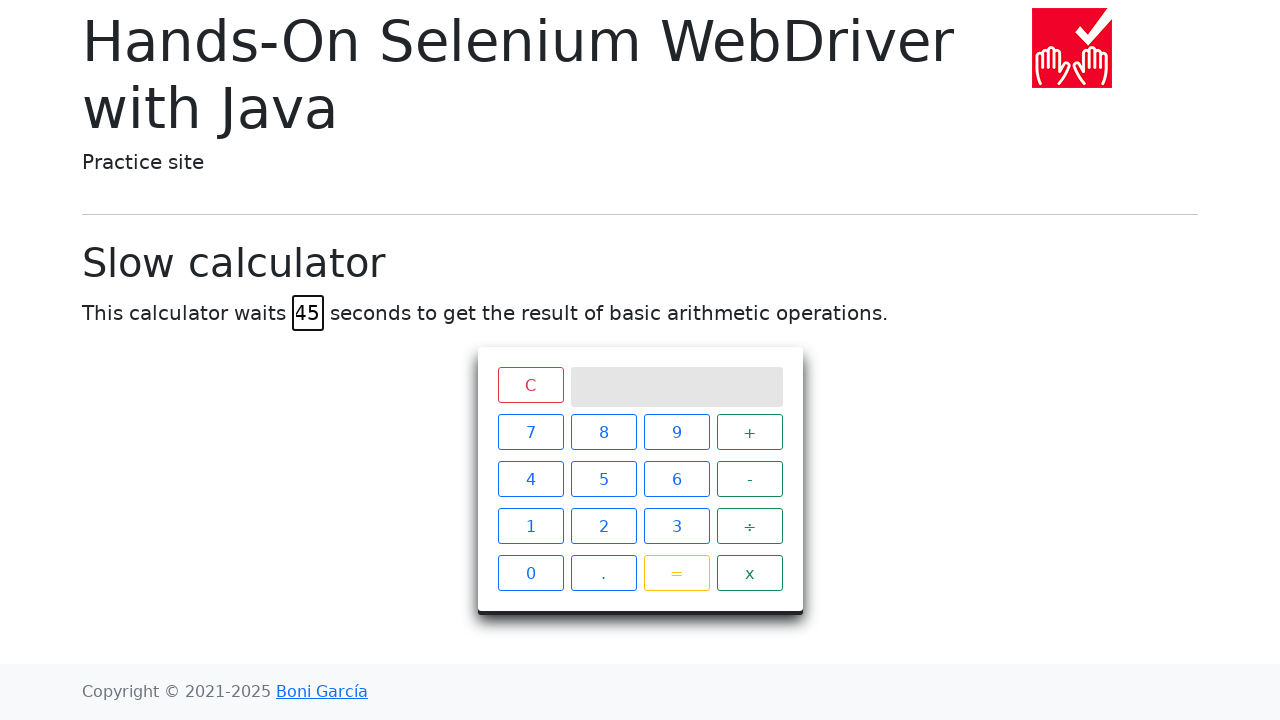

Clicked calculator button '7' at (530, 432) on xpath=//span[contains(@class, 'btn') and text()='7']
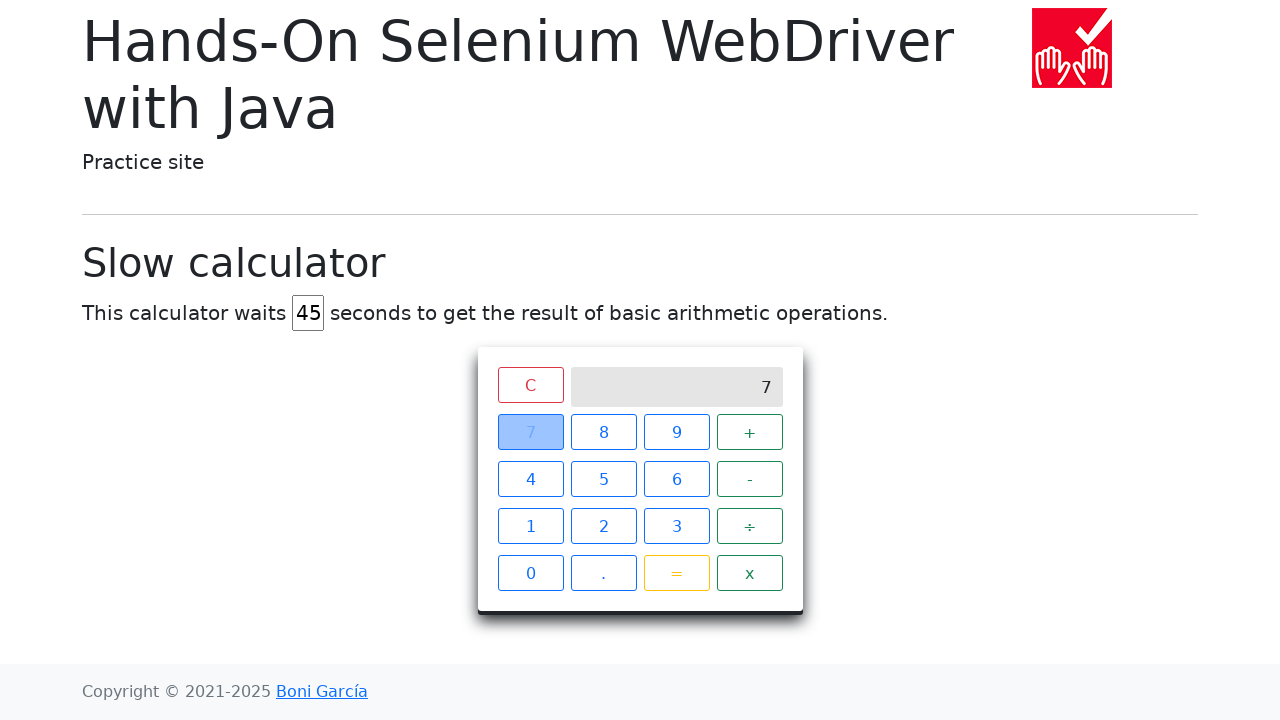

Clicked calculator button '+' at (750, 432) on xpath=//span[contains(@class, 'btn') and text()='+']
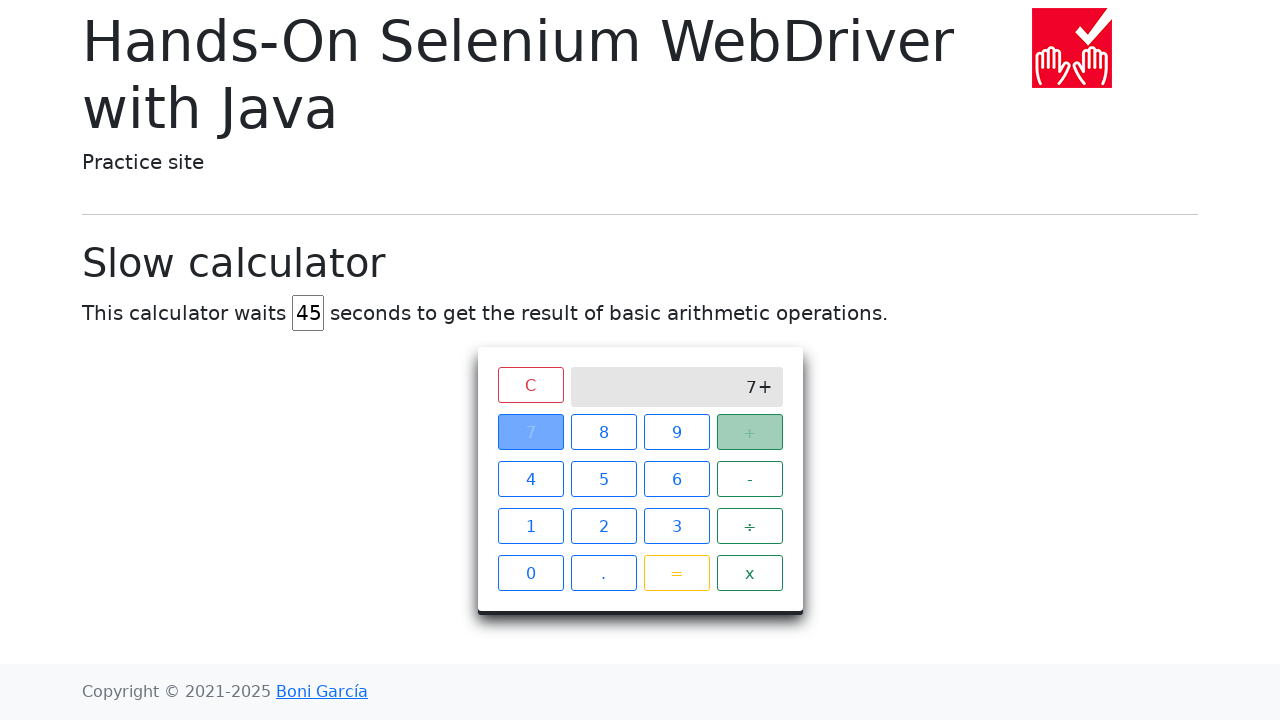

Clicked calculator button '8' at (604, 432) on xpath=//span[contains(@class, 'btn') and text()='8']
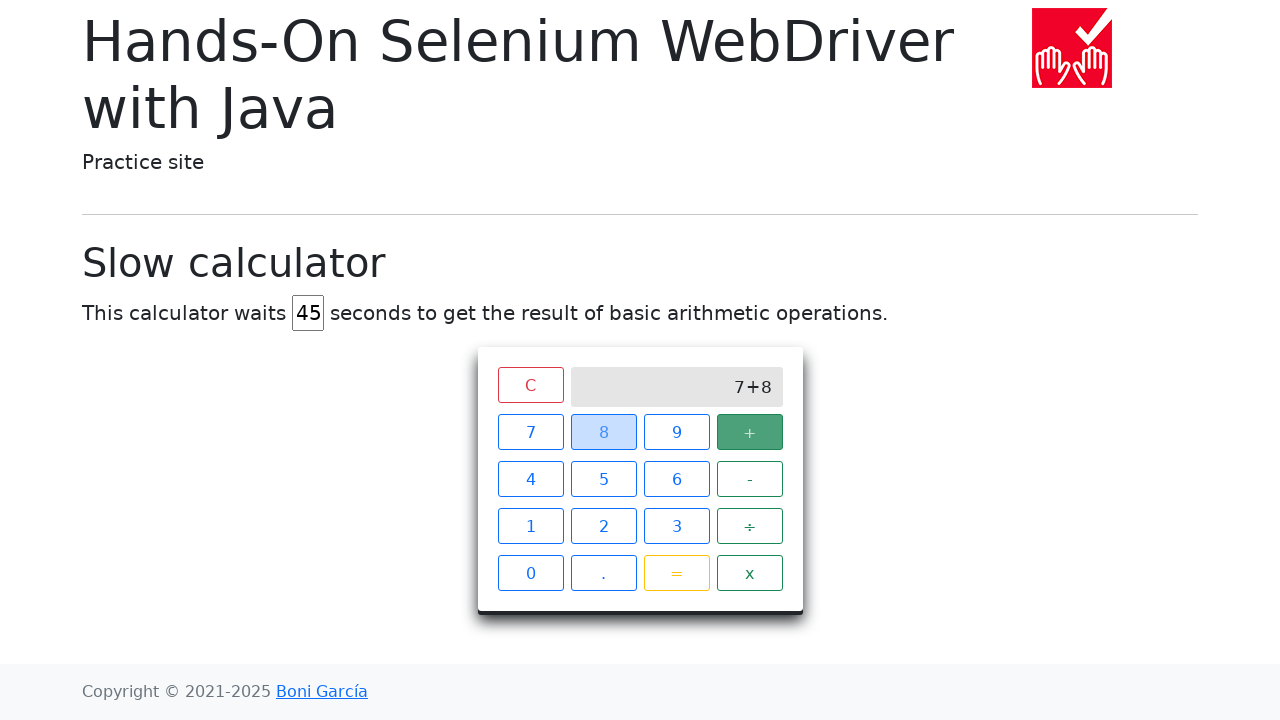

Clicked calculator button '=' to compute result at (676, 573) on xpath=//span[contains(@class, 'btn') and text()='=']
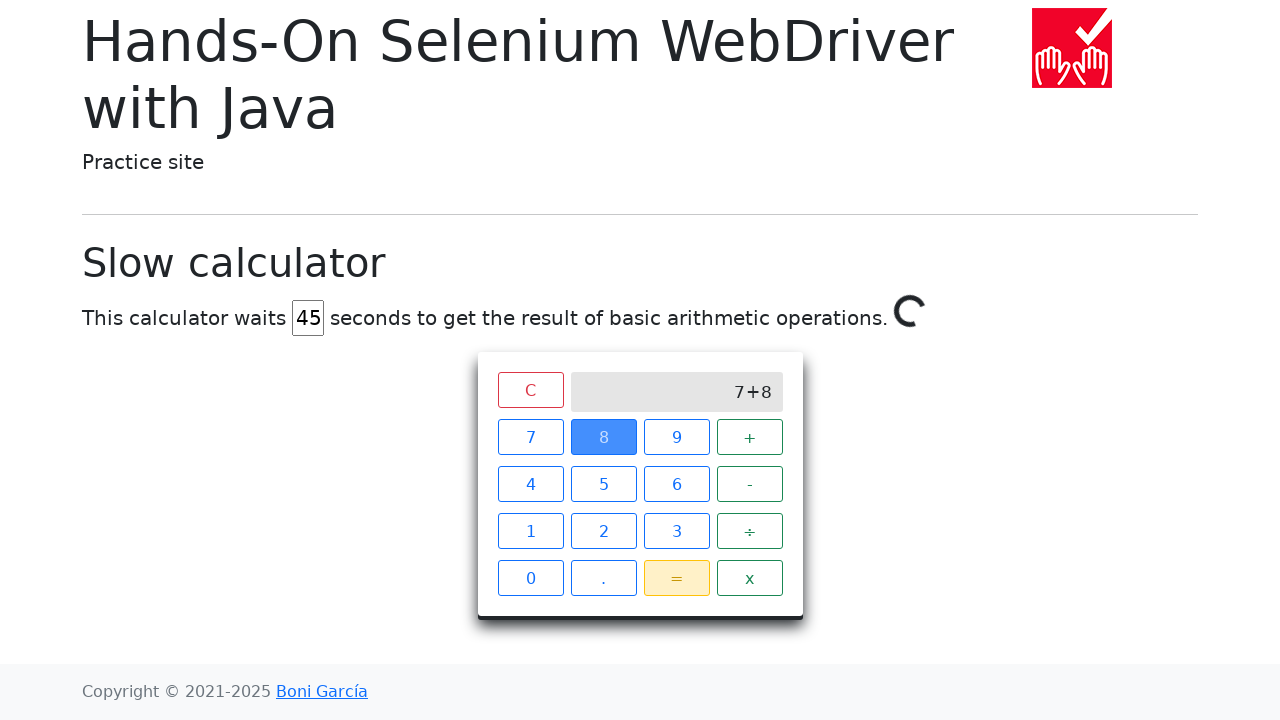

Result '15' displayed successfully after calculation
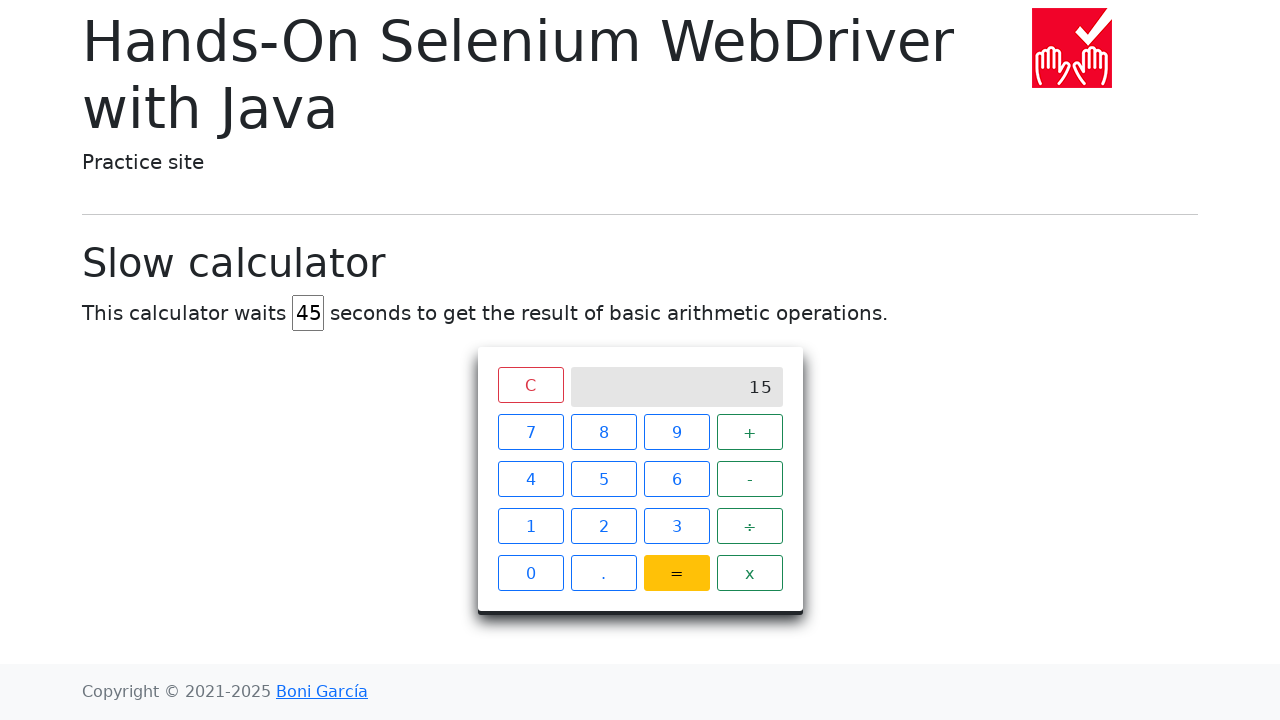

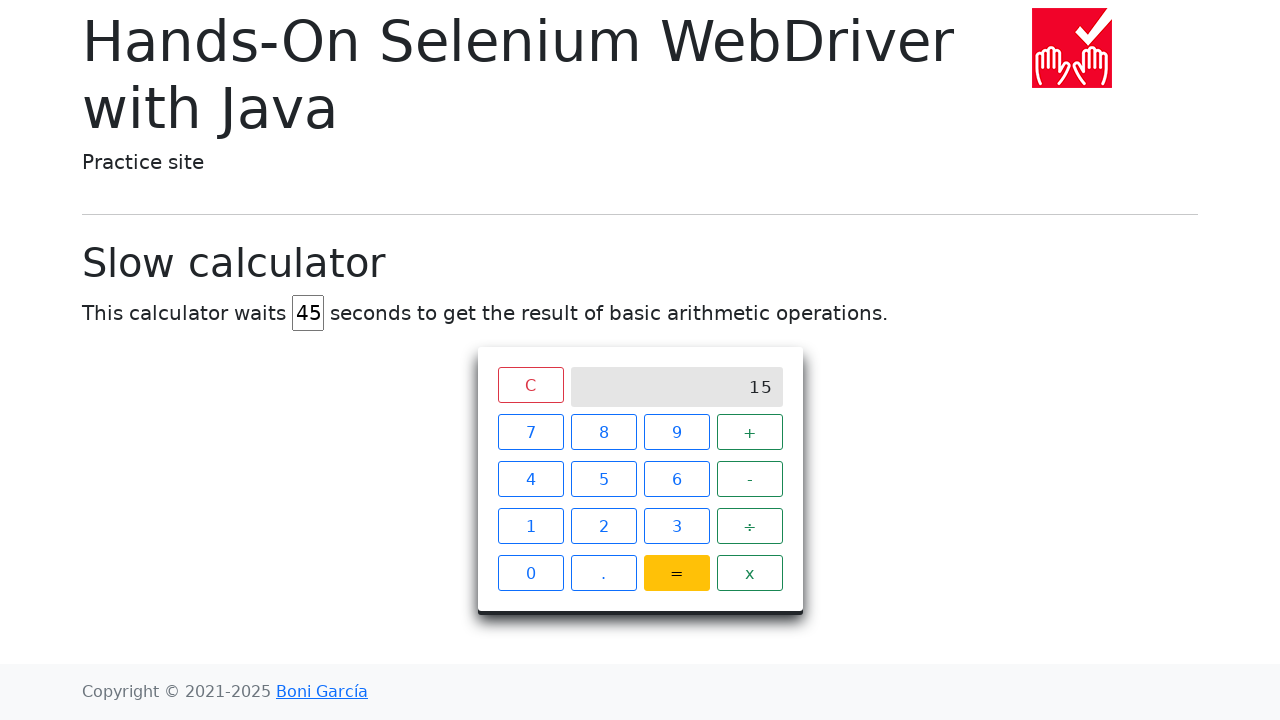